Clicks on a bar item button element on W3Schools page

Starting URL: https://www.w3schools.com/java/default.asp

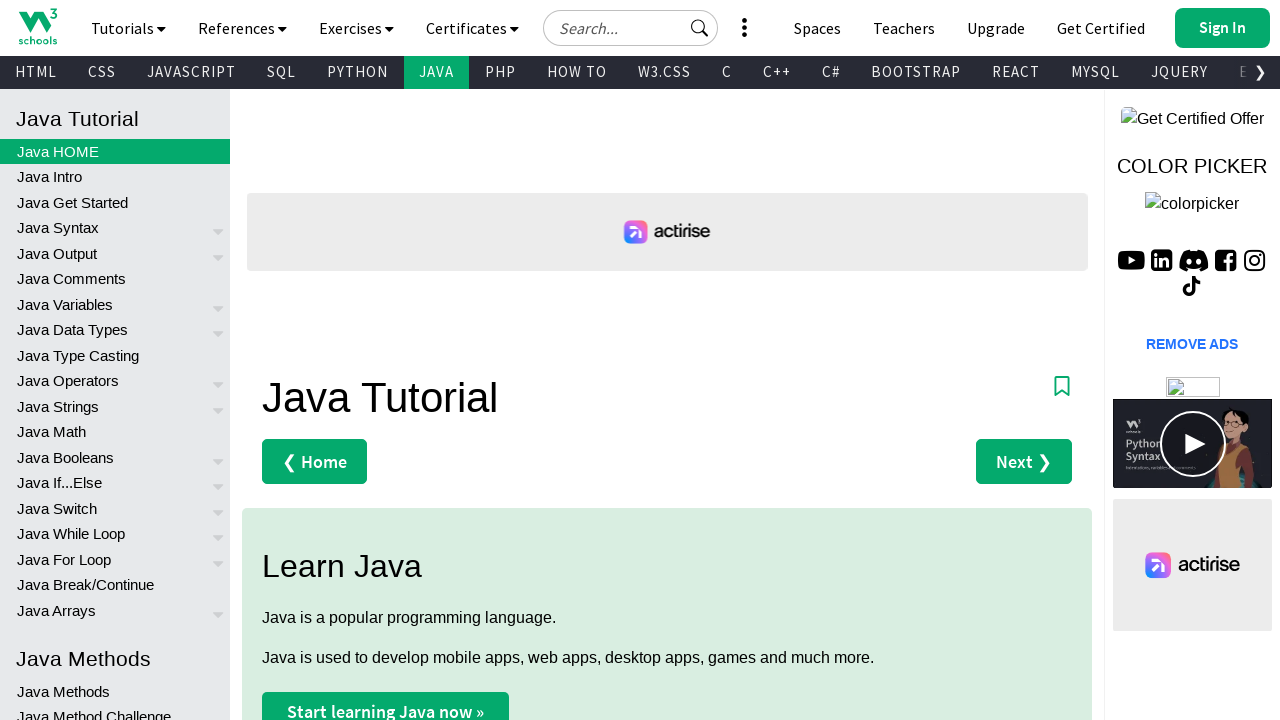

Navigated to W3Schools Java page
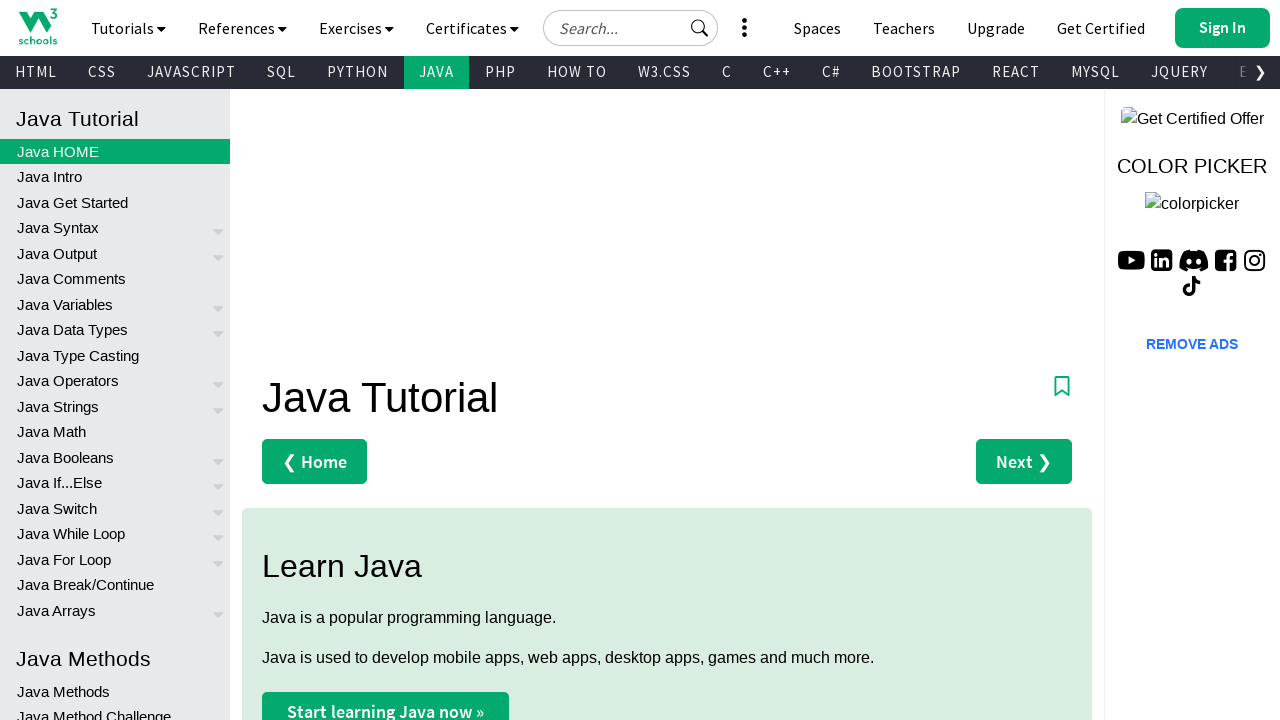

Clicked on bar item button element at (38, 26) on .w3-bar-item.w3-button
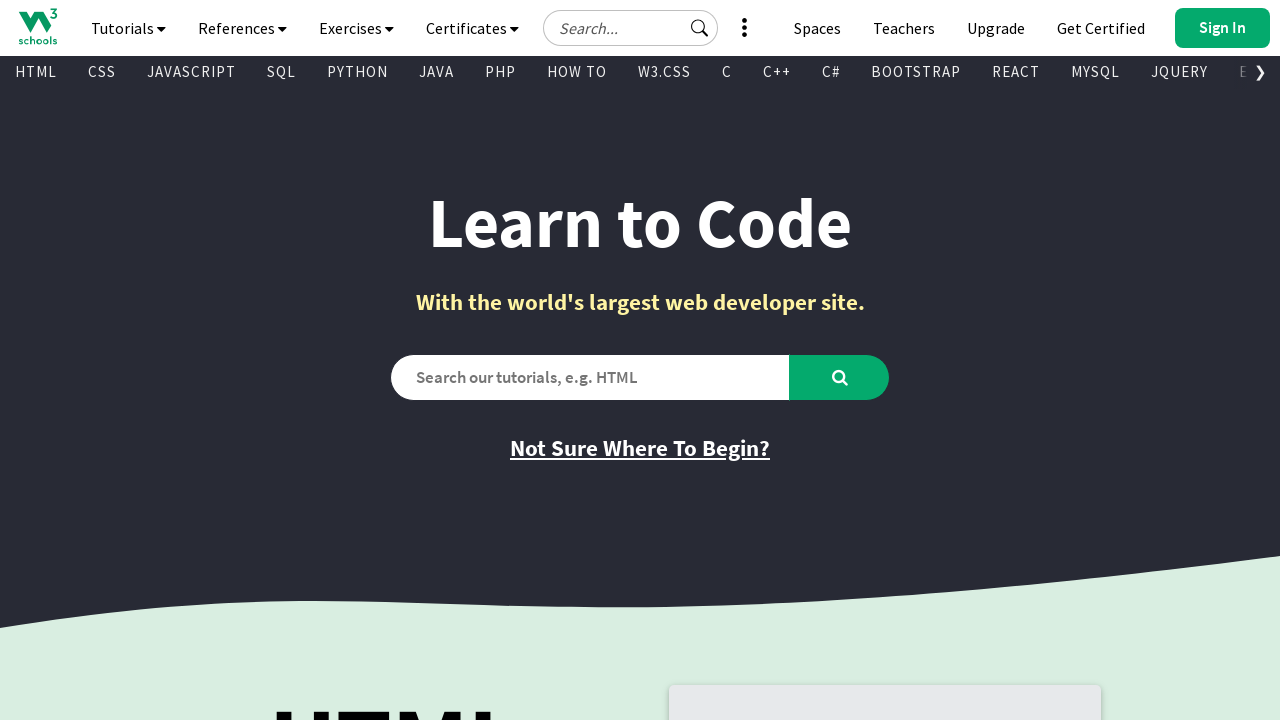

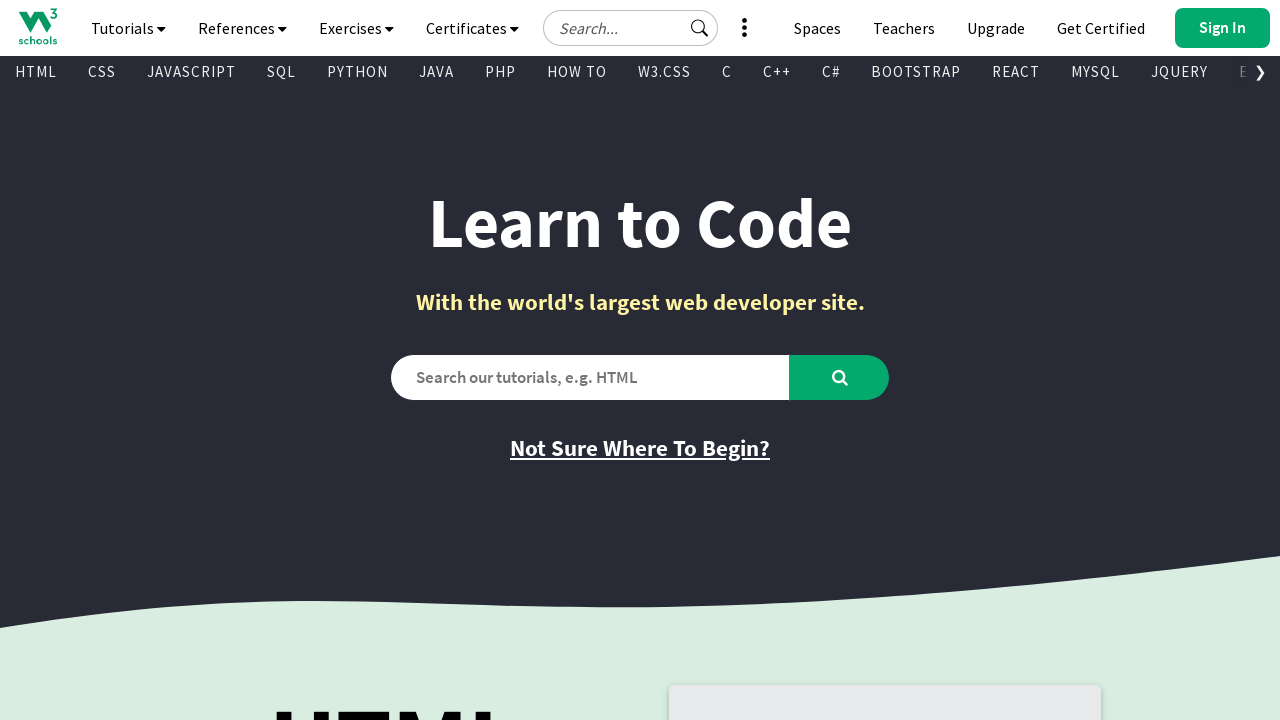